Tests mouse hover functionality by hovering over an element to reveal a dropdown menu and clicking

Starting URL: https://rahulshettyacademy.com/AutomationPractice/

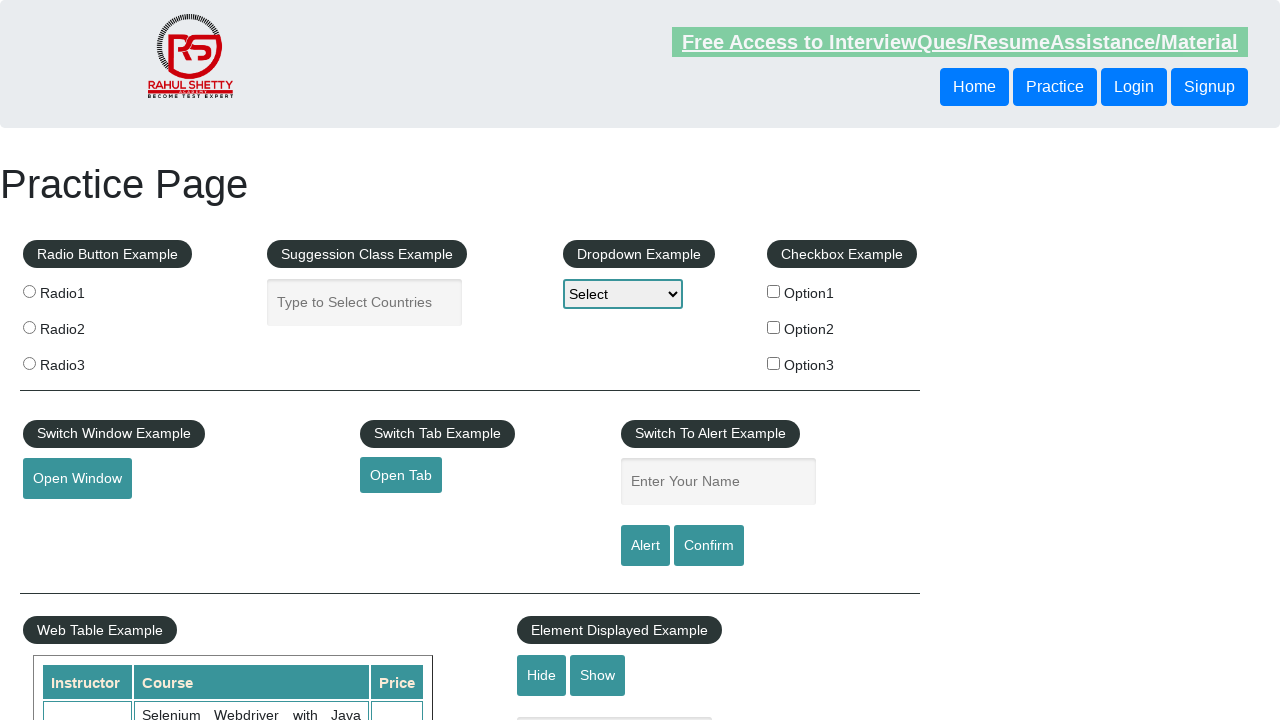

Scrolled mouse hover element into view
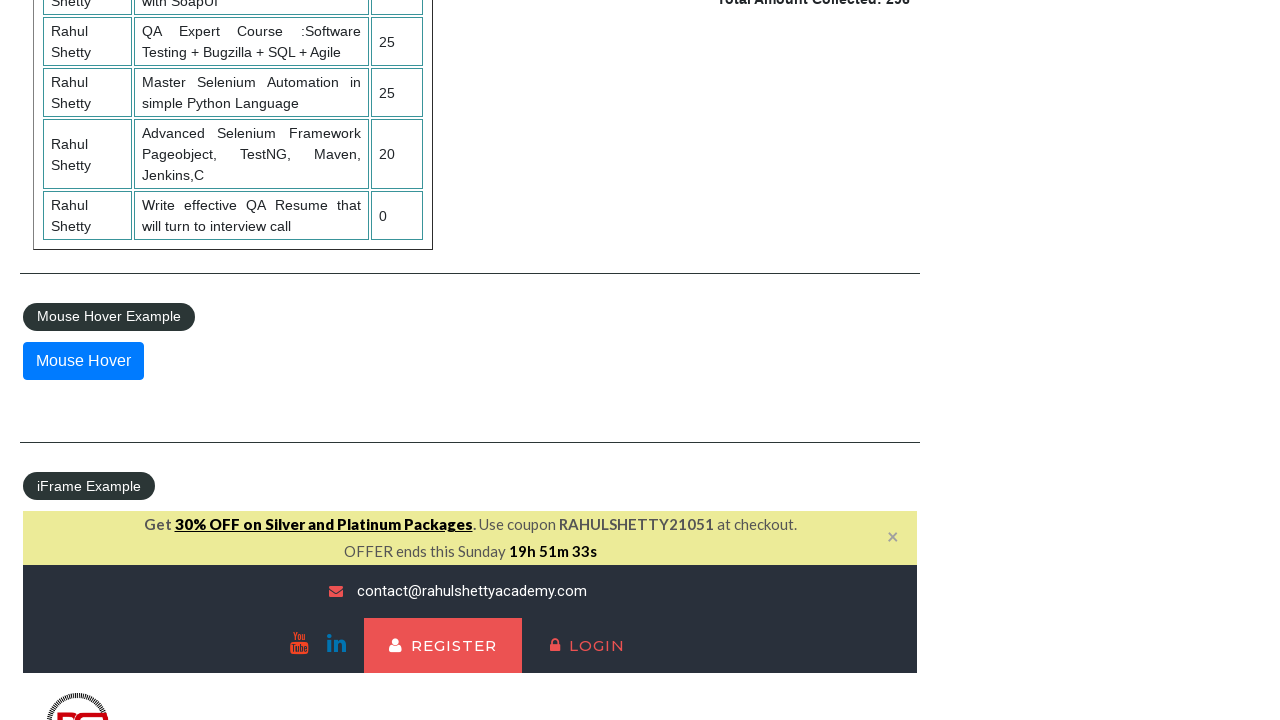

Hovered over mouse hover element to reveal dropdown menu at (83, 361) on #mousehover
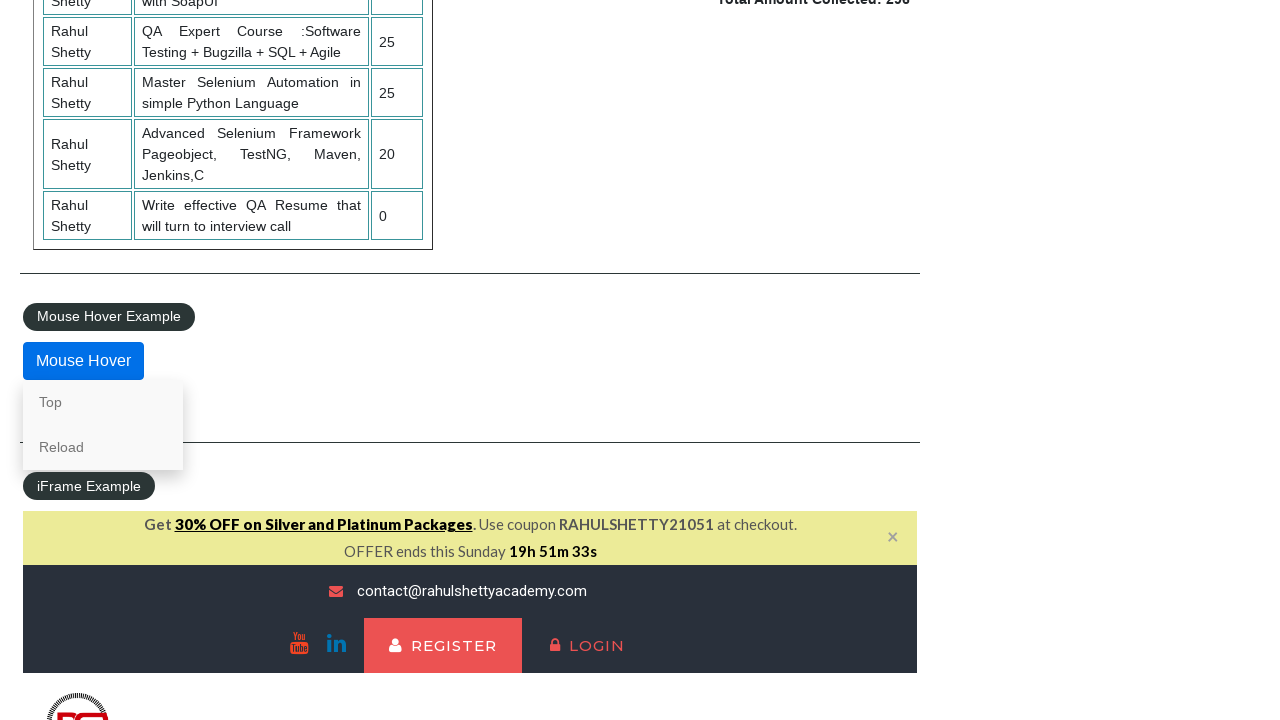

Dropdown menu appeared
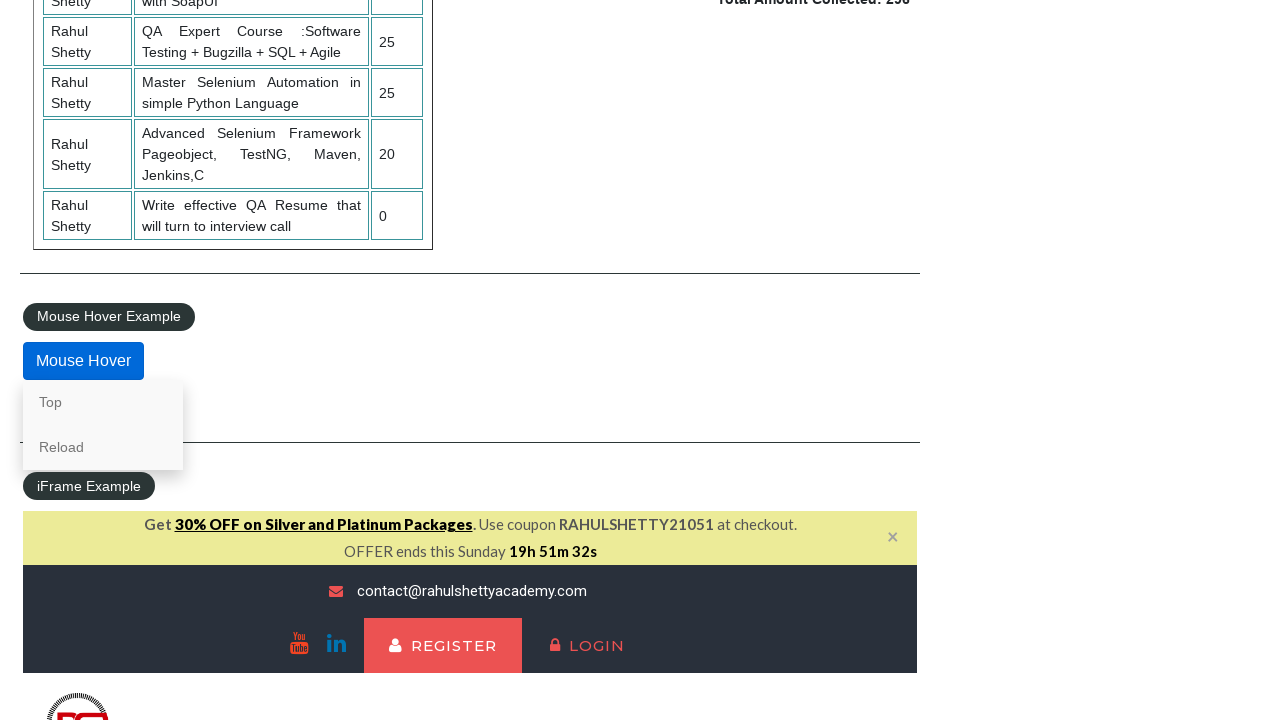

Clicked first option in dropdown menu at (103, 402) on .mouse-hover-content a:first-child
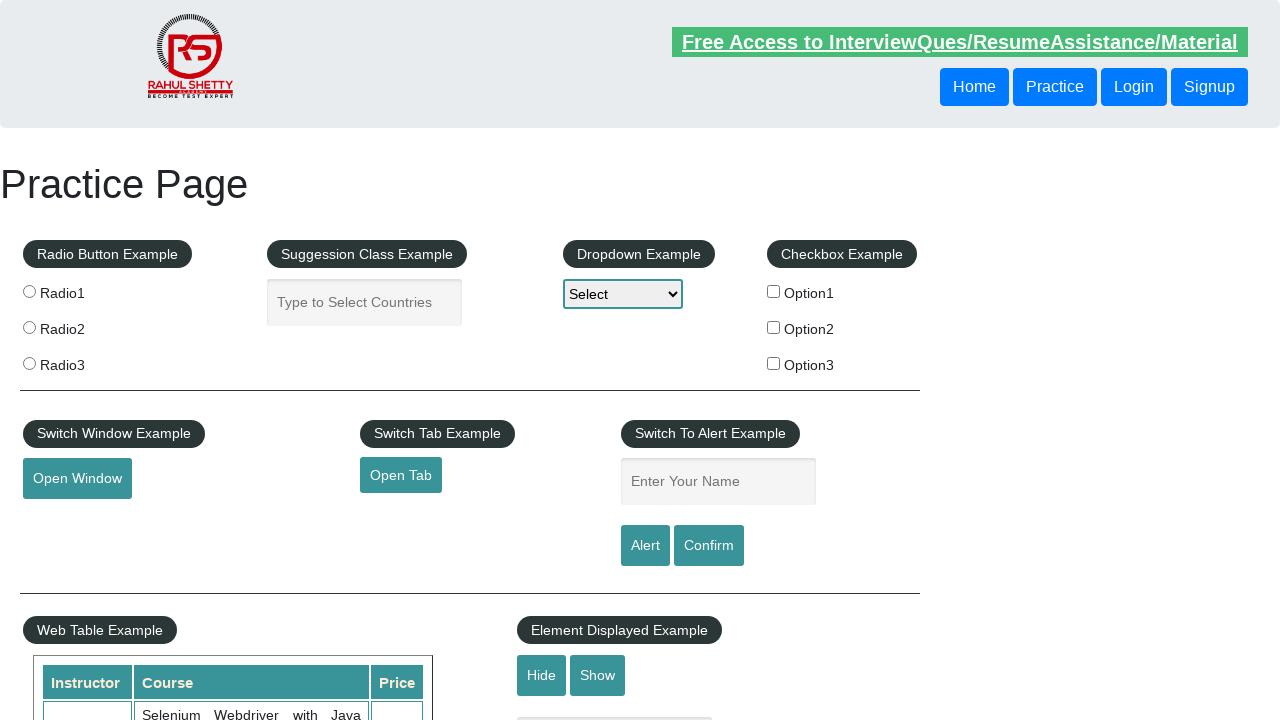

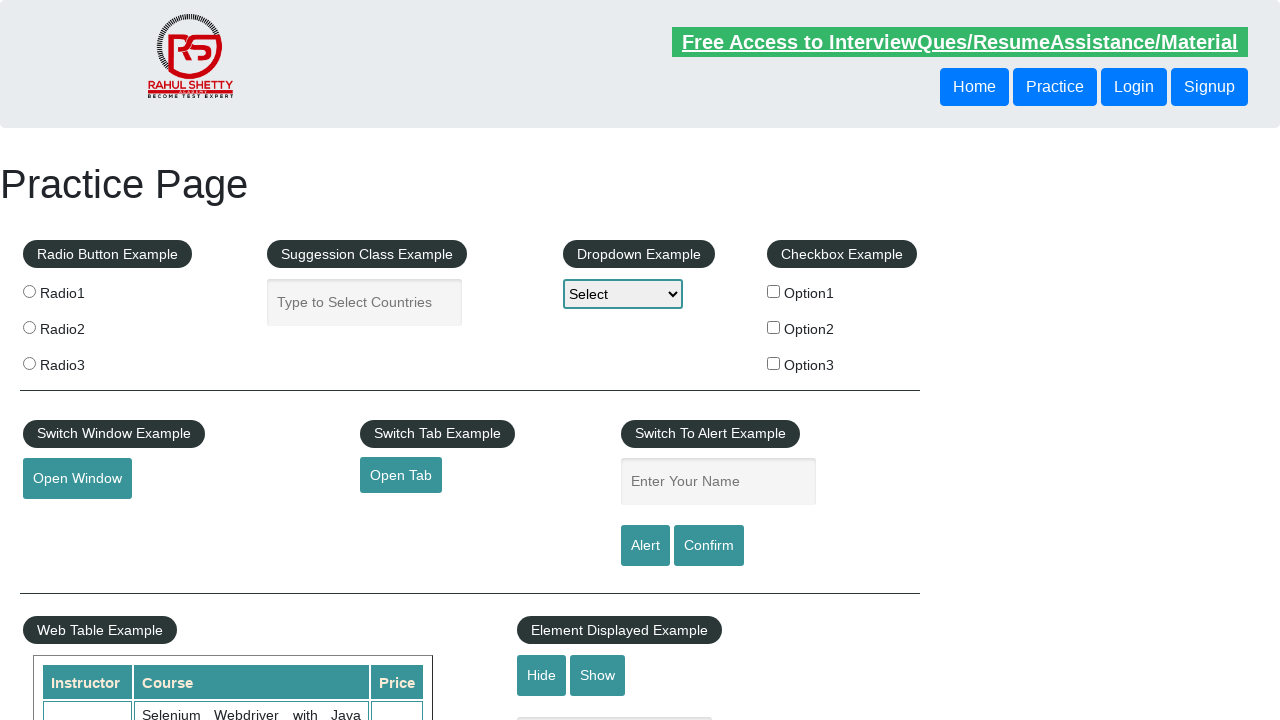